Navigates to Airbnb search results page with specified destination, dates, and guest parameters, then verifies that hotel listing cards are displayed.

Starting URL: https://www.airbnb.co.in/s/barcelona/homes?checkin=2025-03-15&checkout=2025-03-20&adults=2&children=1&query=barcelona

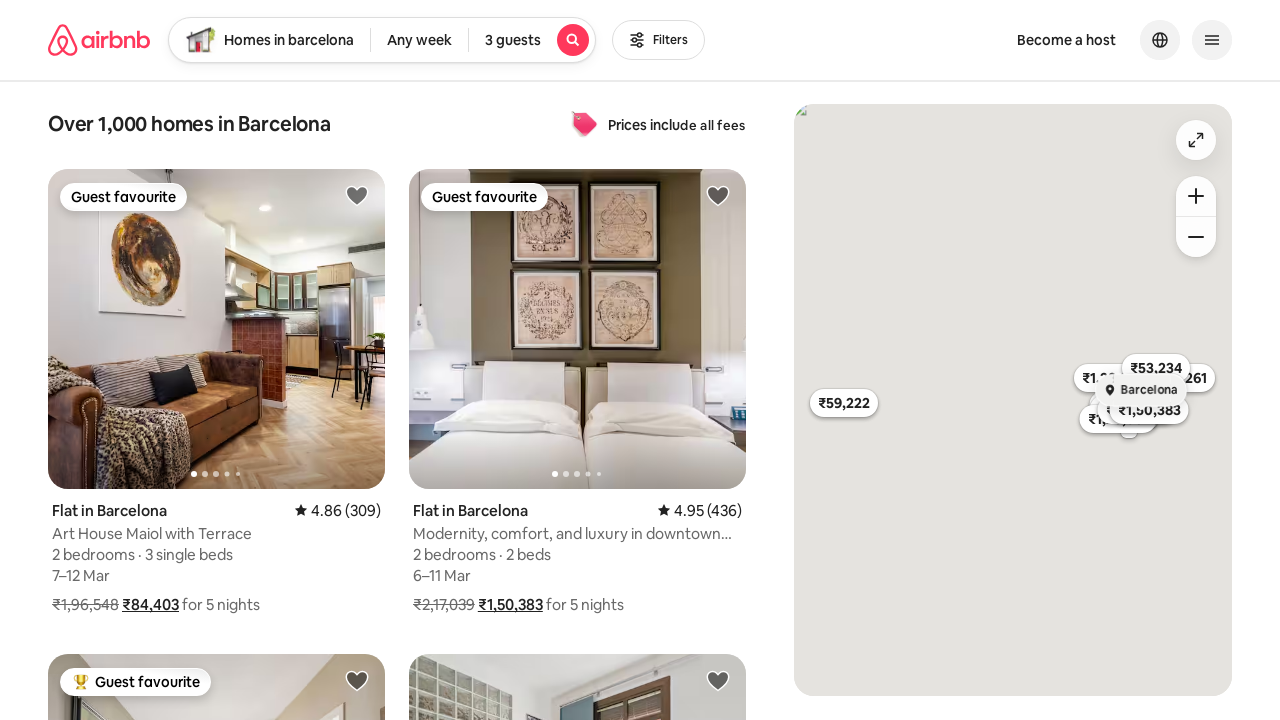

Waited for hotel card containers to load on Airbnb search results page
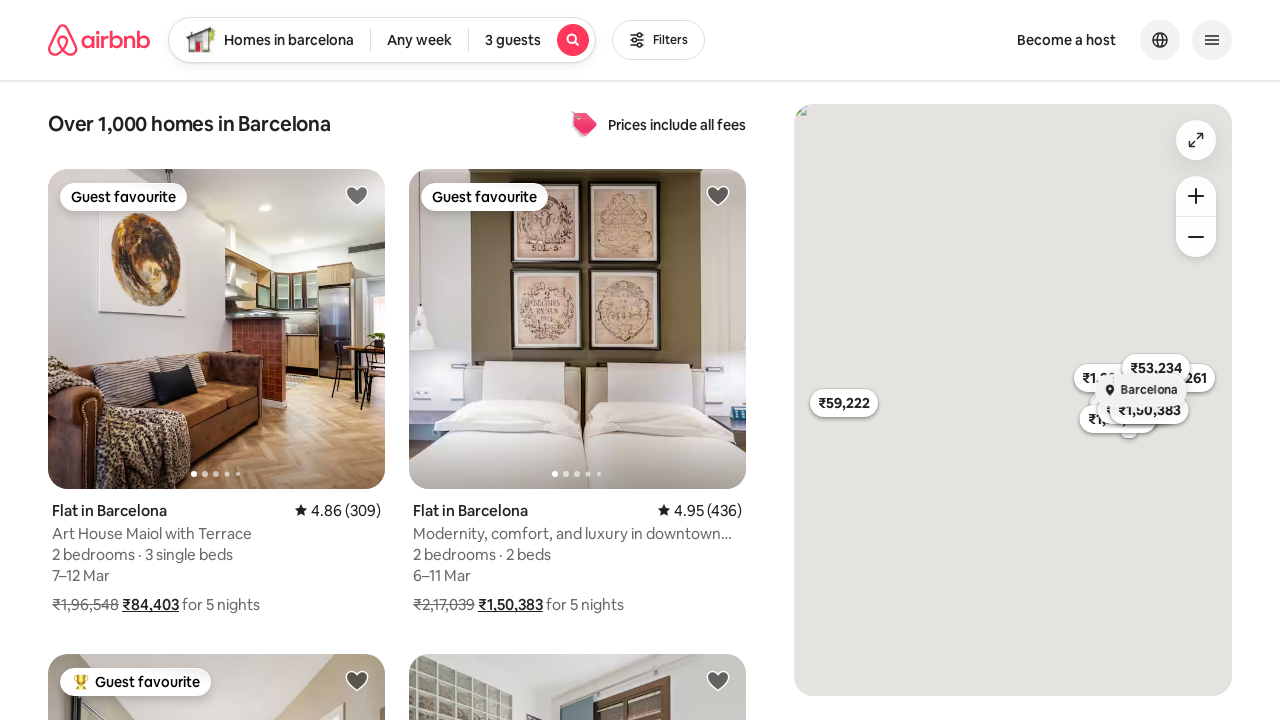

Verified hotel listing cards are displayed on the page
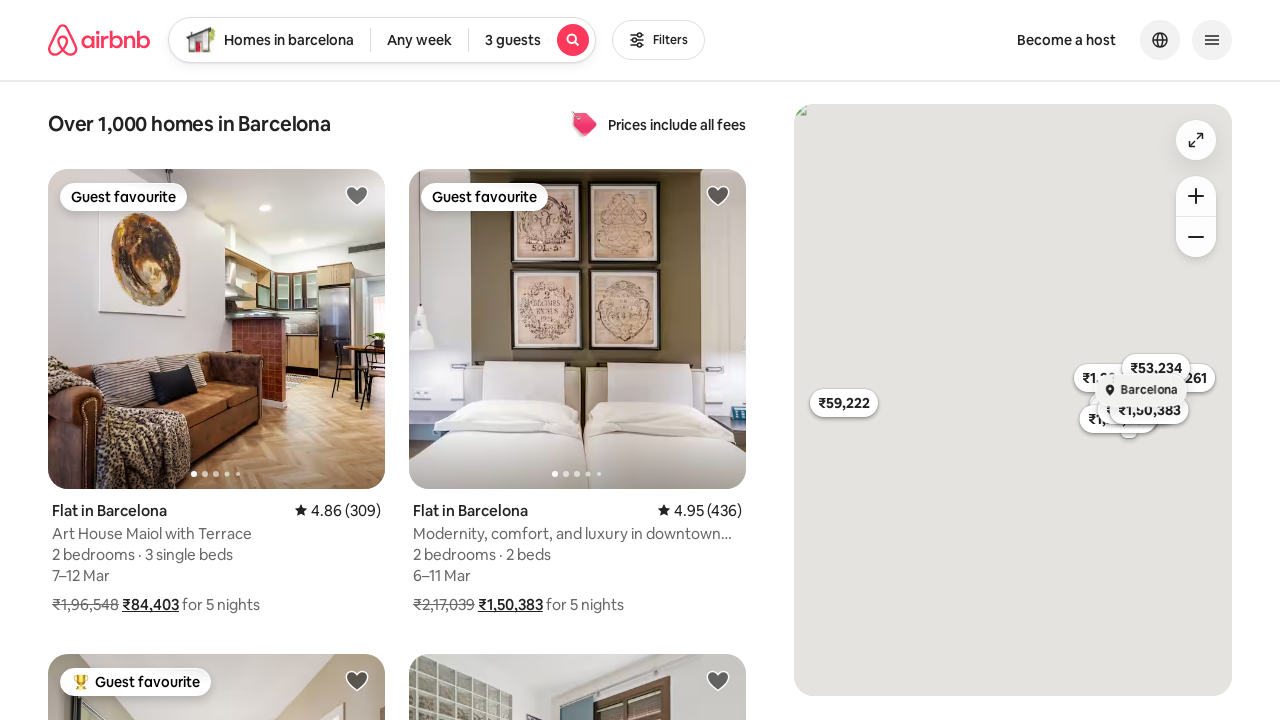

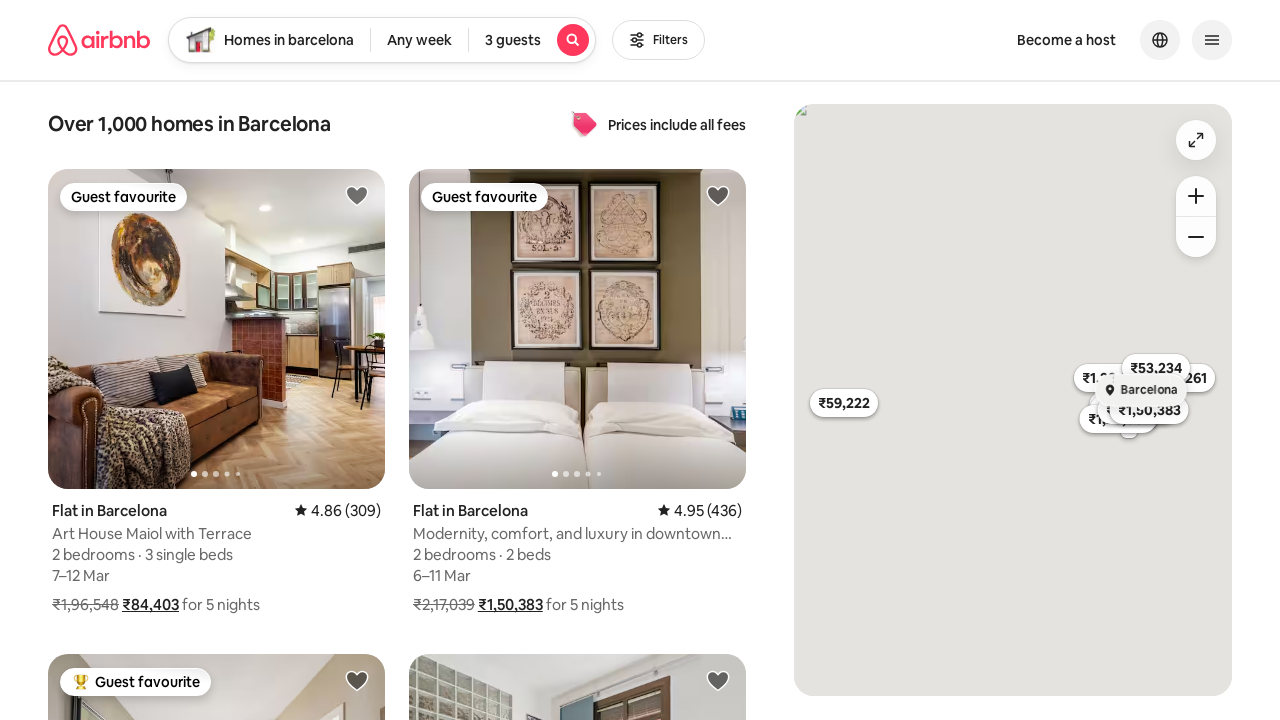